Tests form input and JavaScript alert handling by entering a value in a name field, triggering an alert, and verifying the alert text contains the entered value.

Starting URL: https://rahulshettyacademy.com/AutomationPractice/

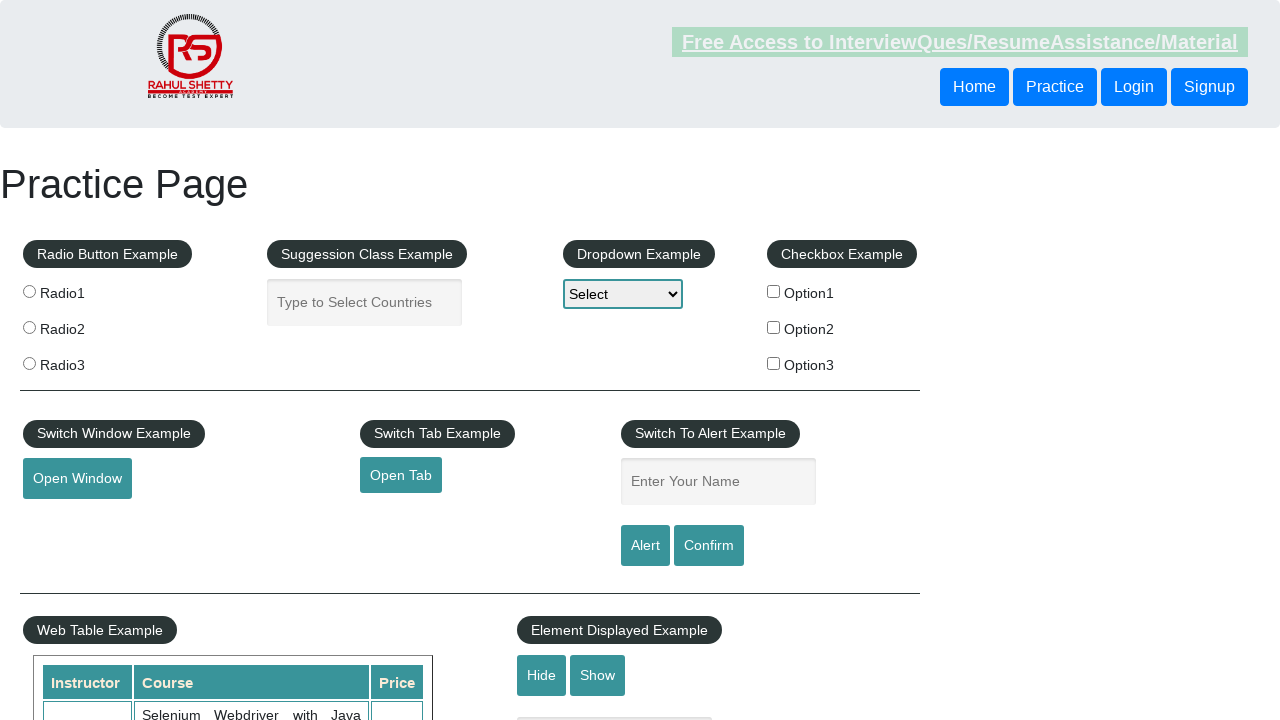

Filled name input field with 'Option2' on #name
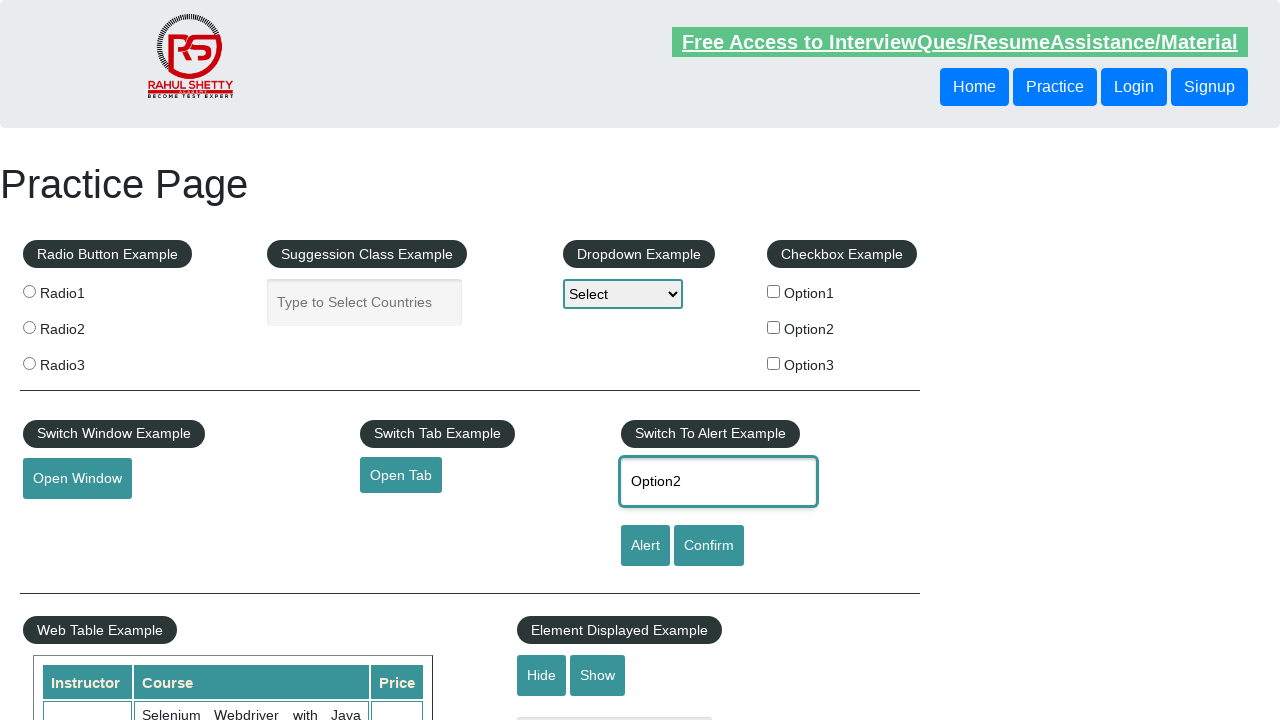

Registered dialog handler to capture alert text
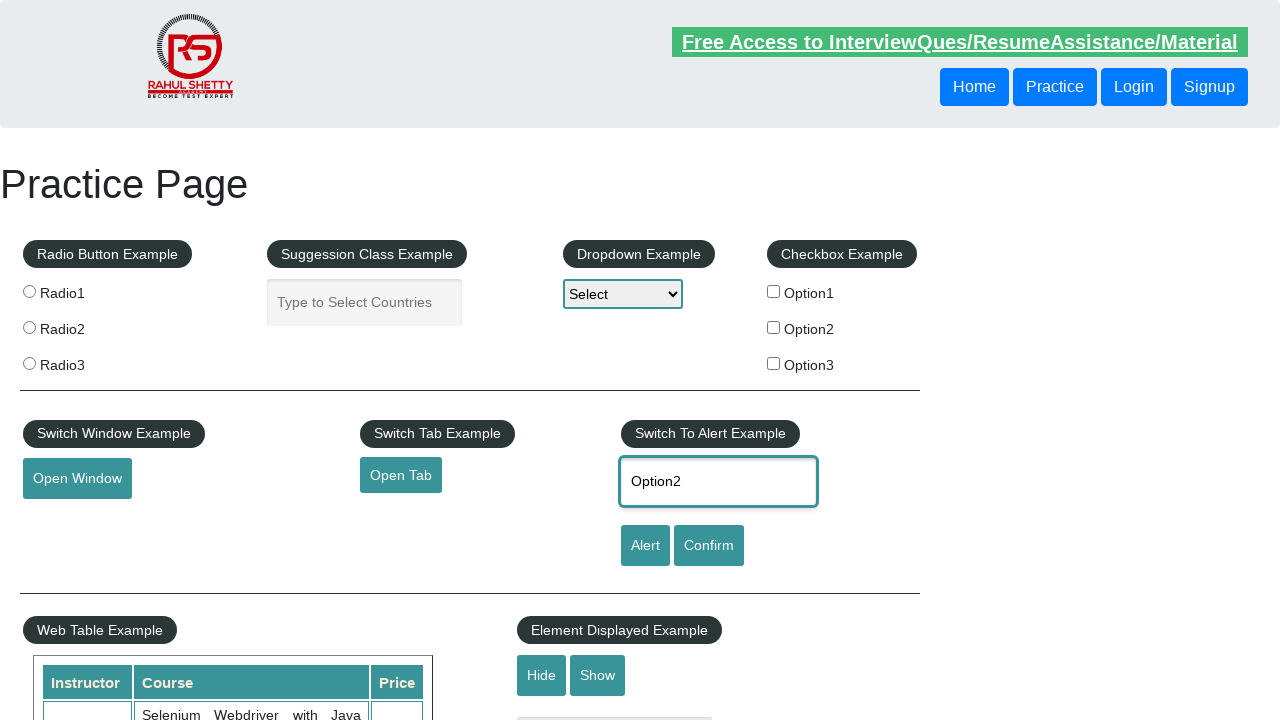

Clicked alert button to trigger JavaScript alert at (645, 546) on #alertbtn
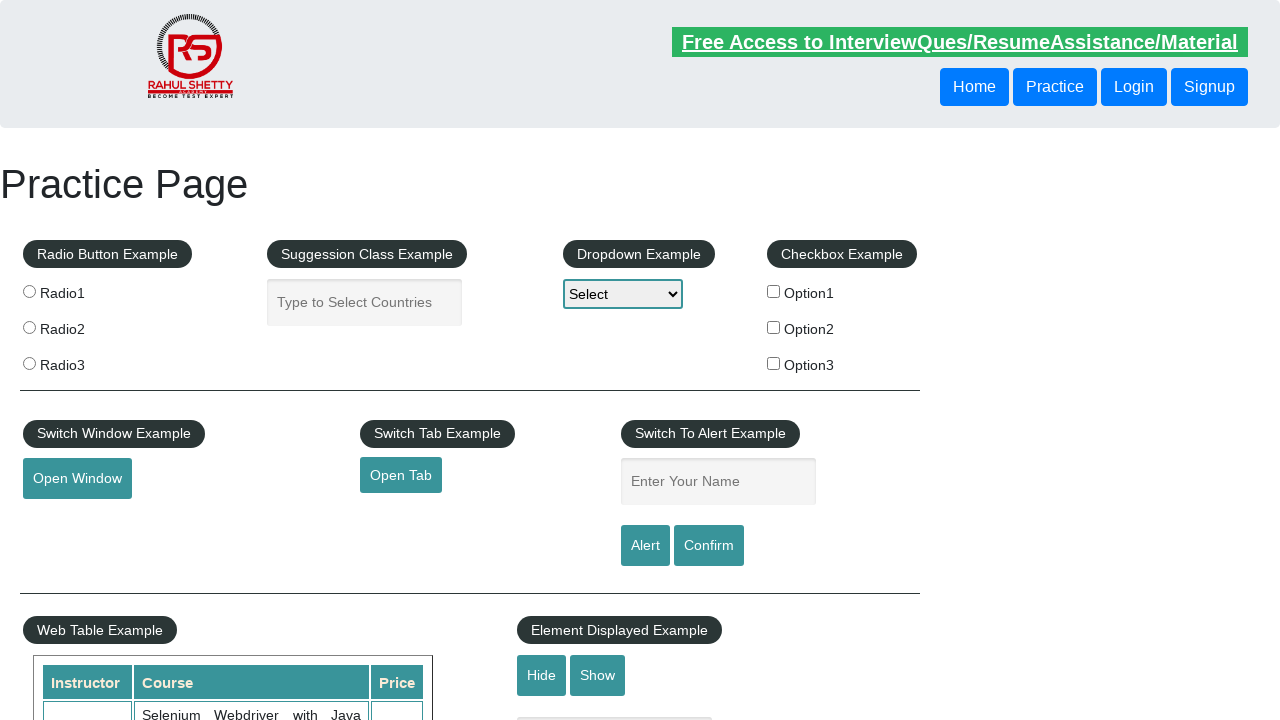

Waited 500ms for dialog to be processed
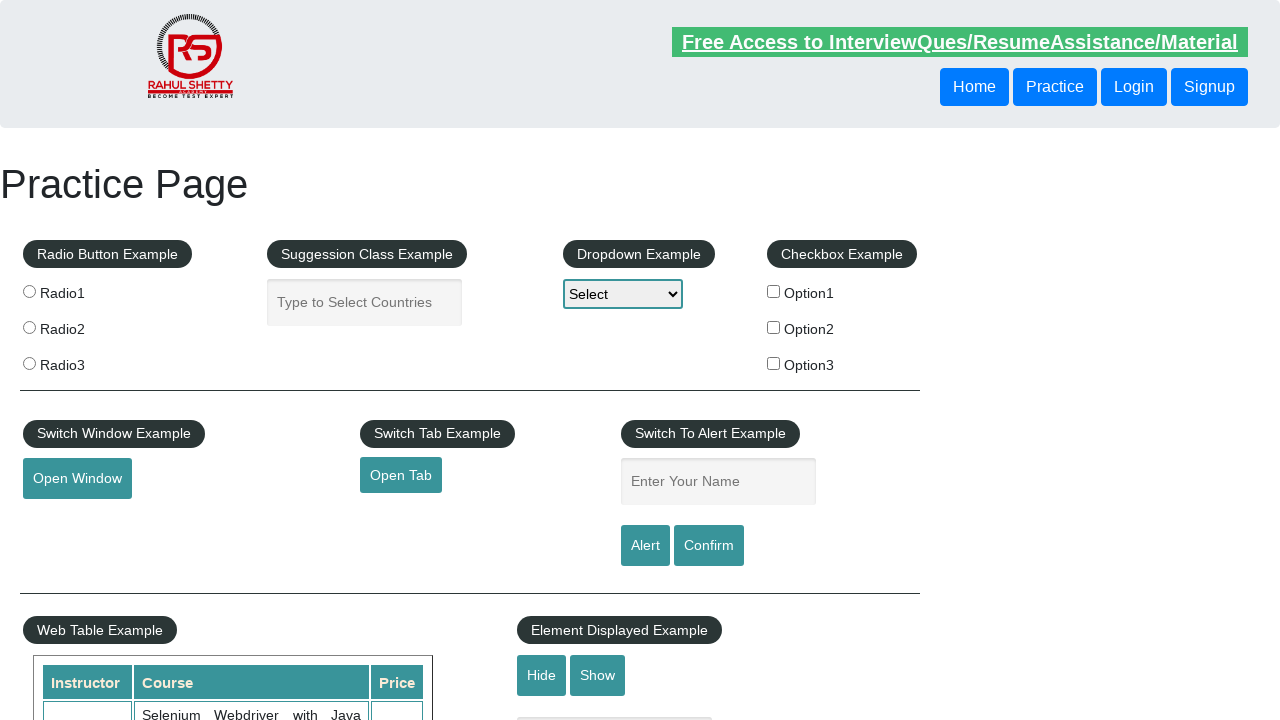

Alert text verification passed - alert contained 'Option2'
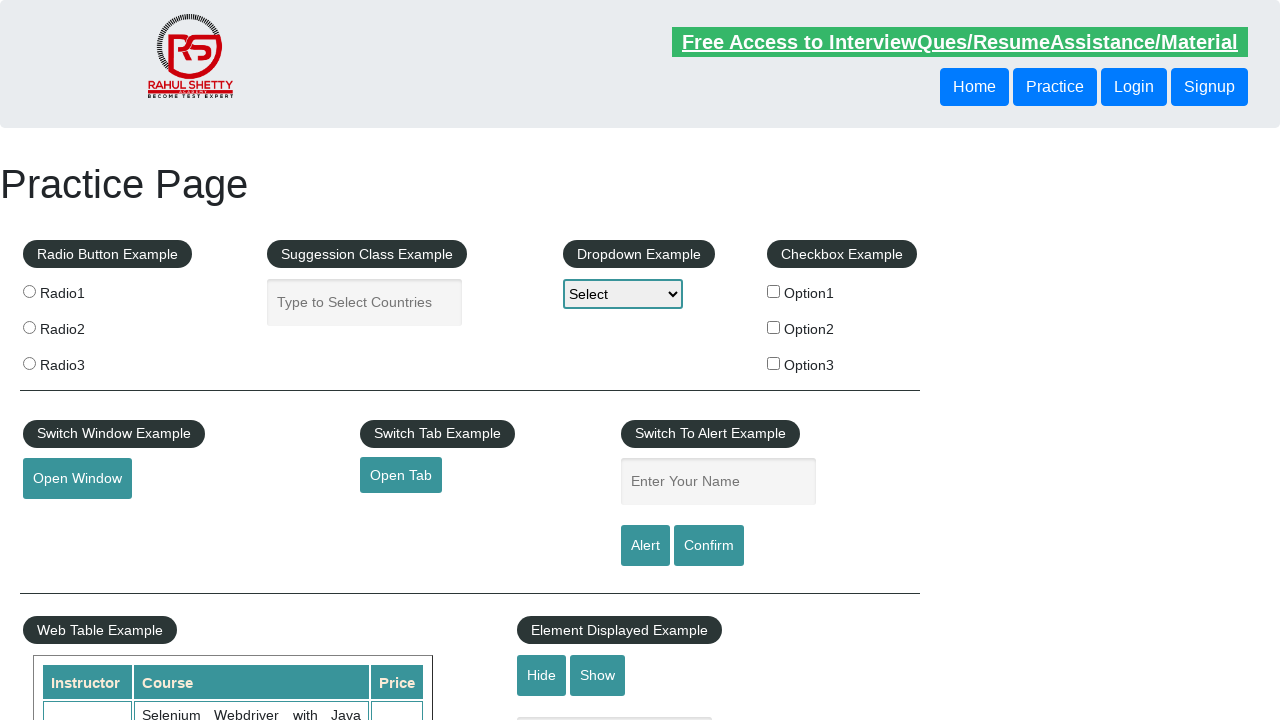

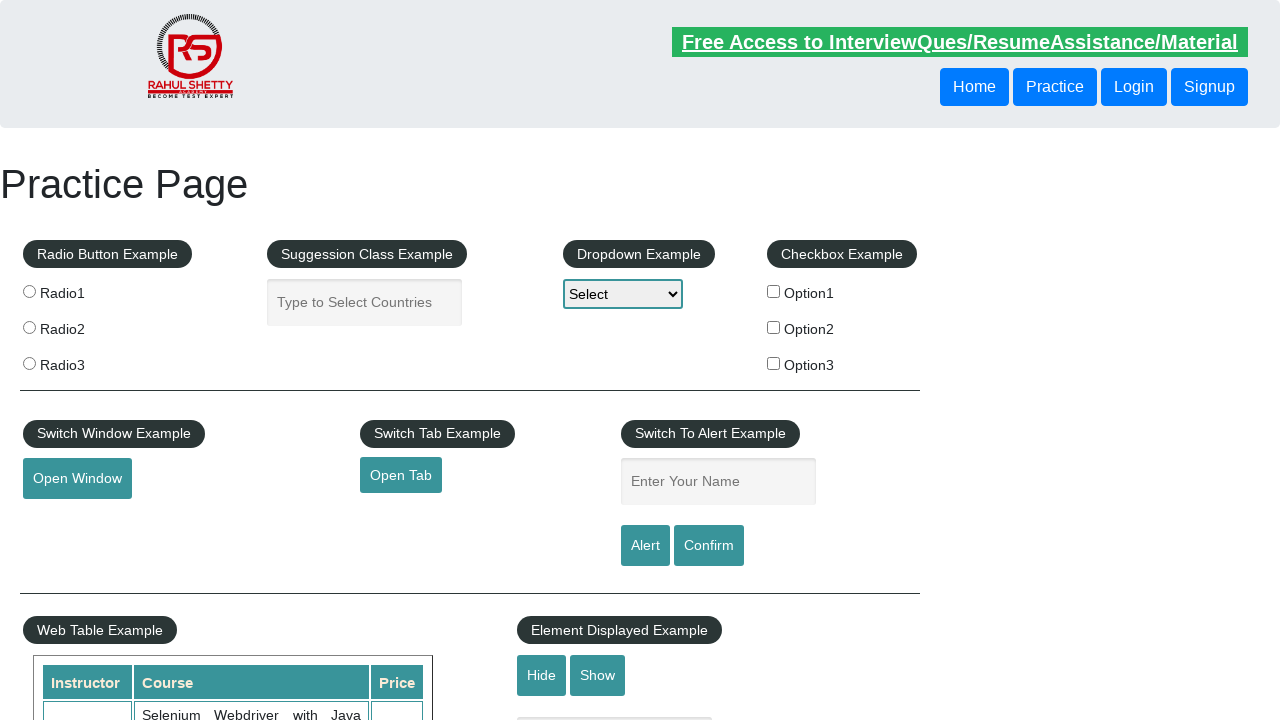